Tests that new todo items are appended to the bottom of the list by creating 3 items

Starting URL: https://demo.playwright.dev/todomvc

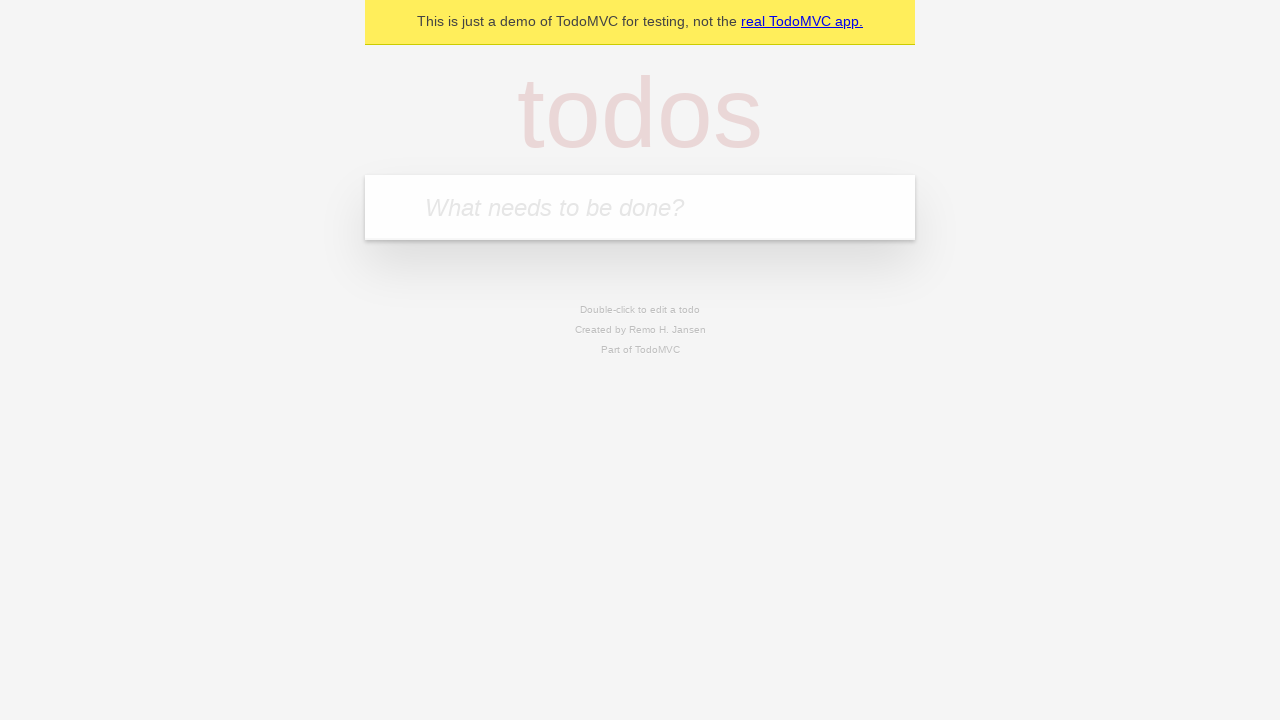

Filled new todo input with 'buy some cheese' on .new-todo
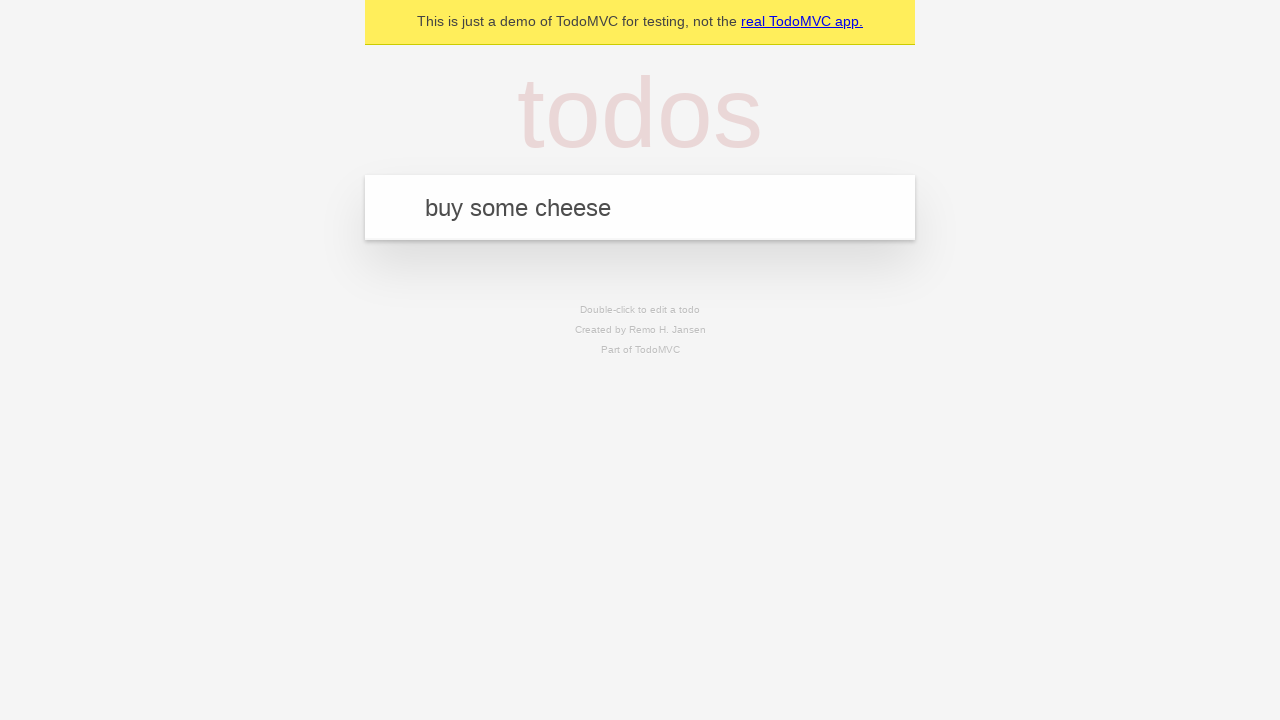

Pressed Enter to create first todo item on .new-todo
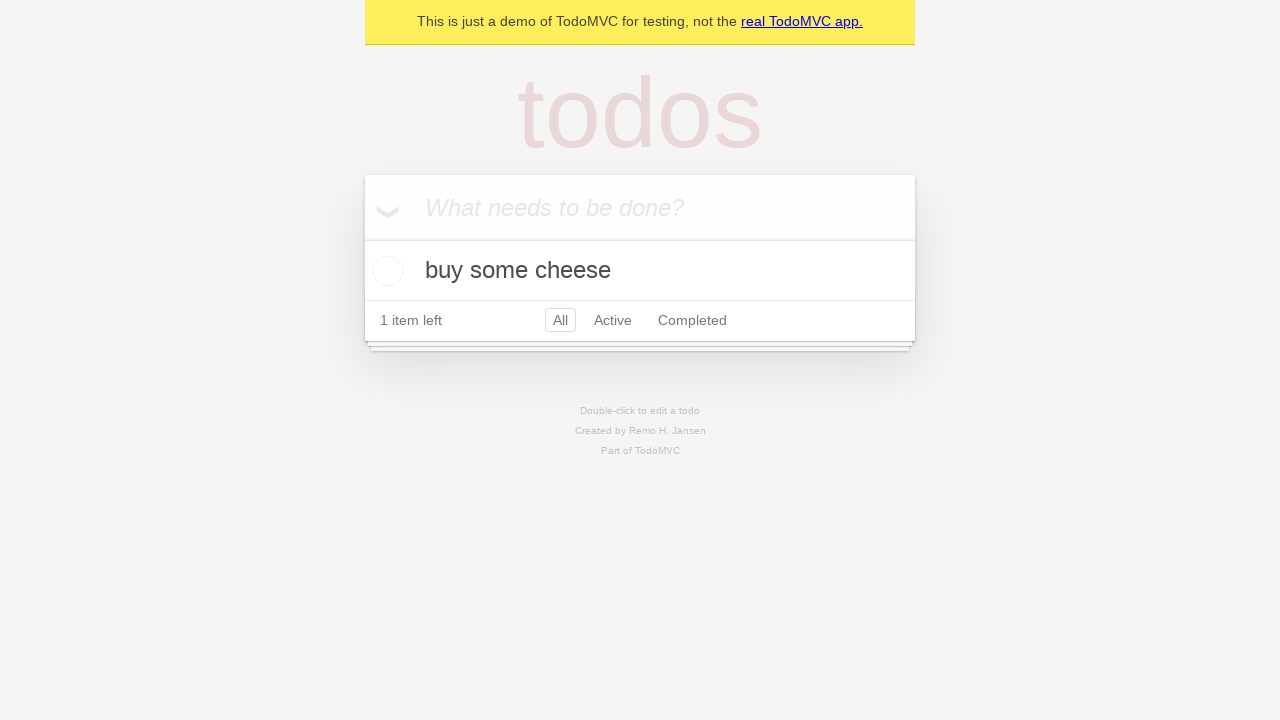

Filled new todo input with 'feed the cat' on .new-todo
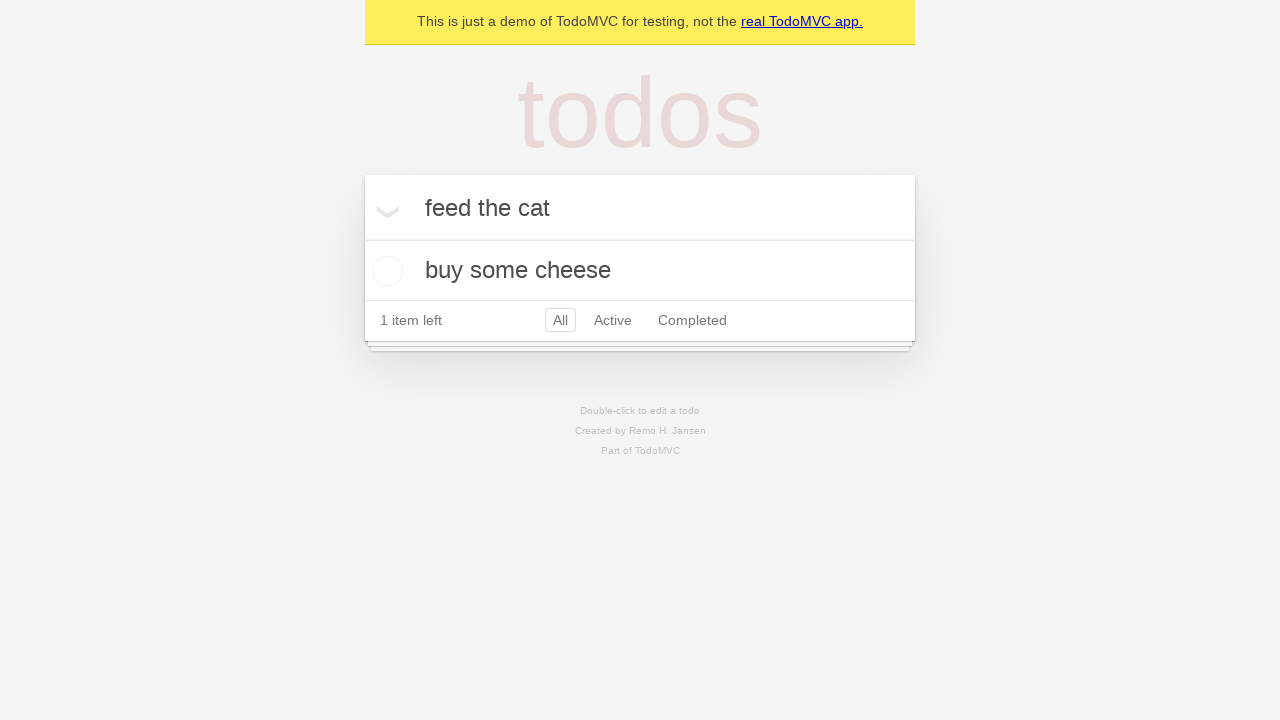

Pressed Enter to create second todo item on .new-todo
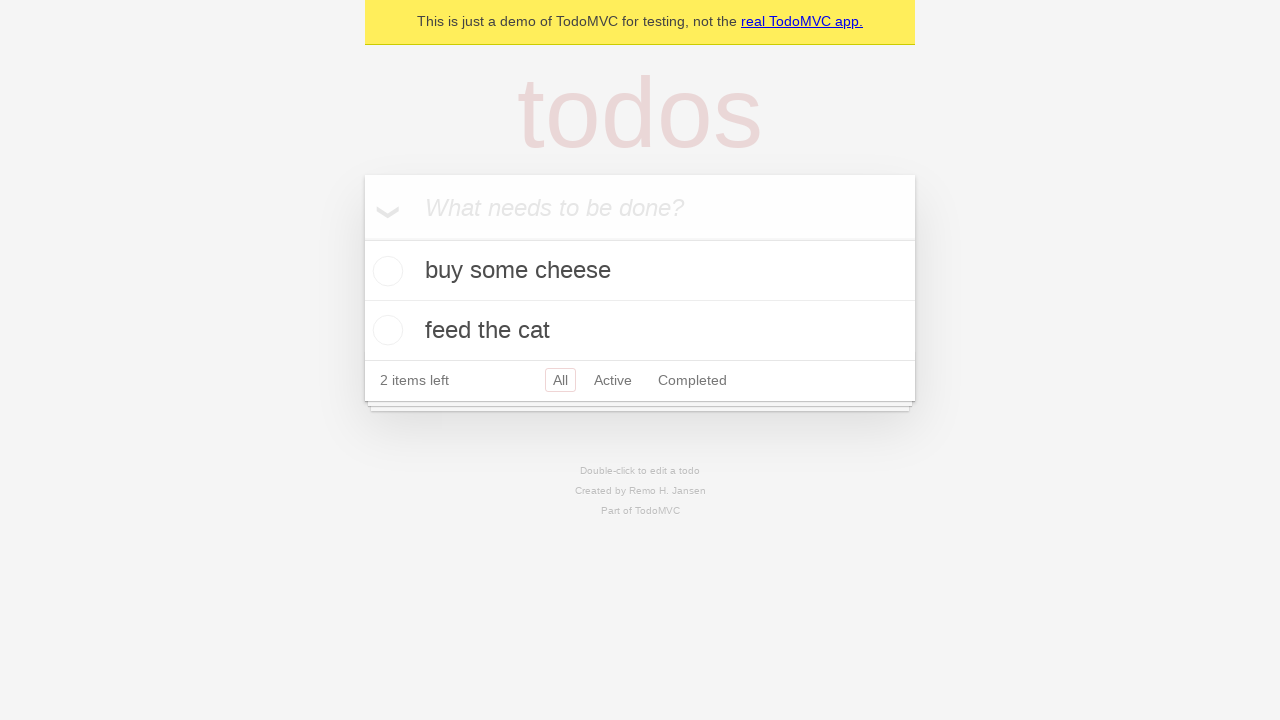

Filled new todo input with 'book a doctors appointment' on .new-todo
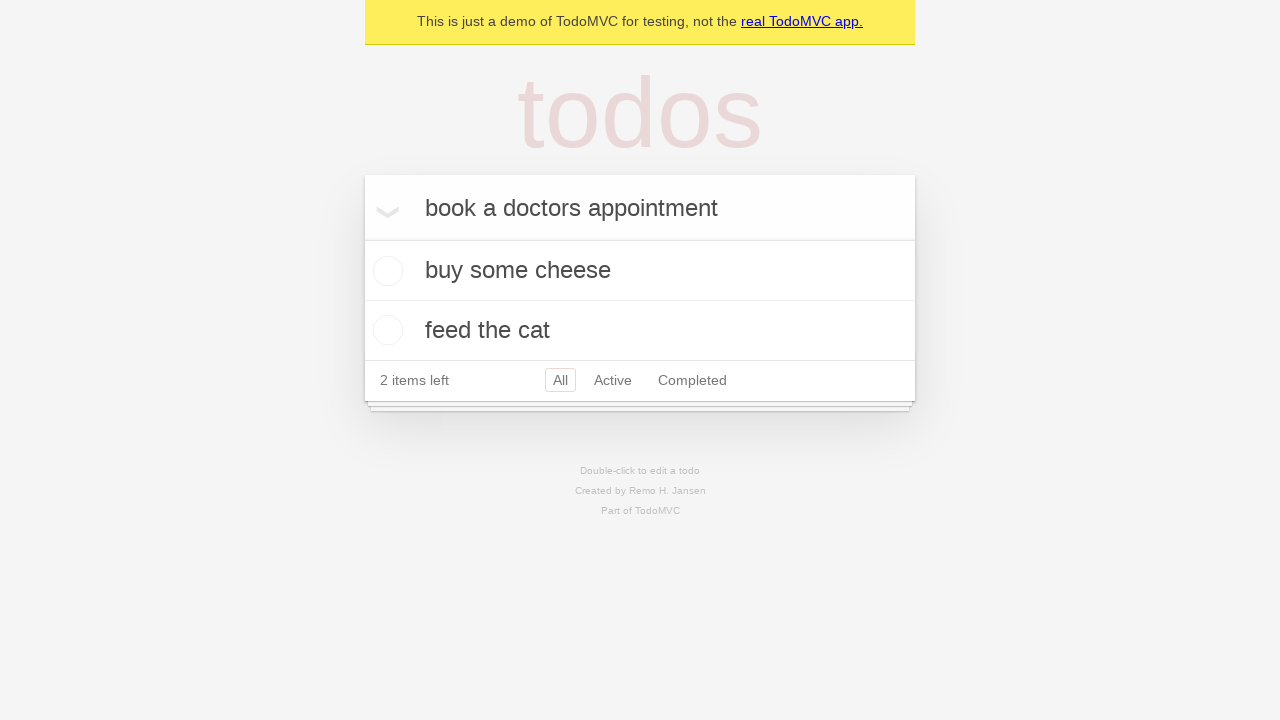

Pressed Enter to create third todo item on .new-todo
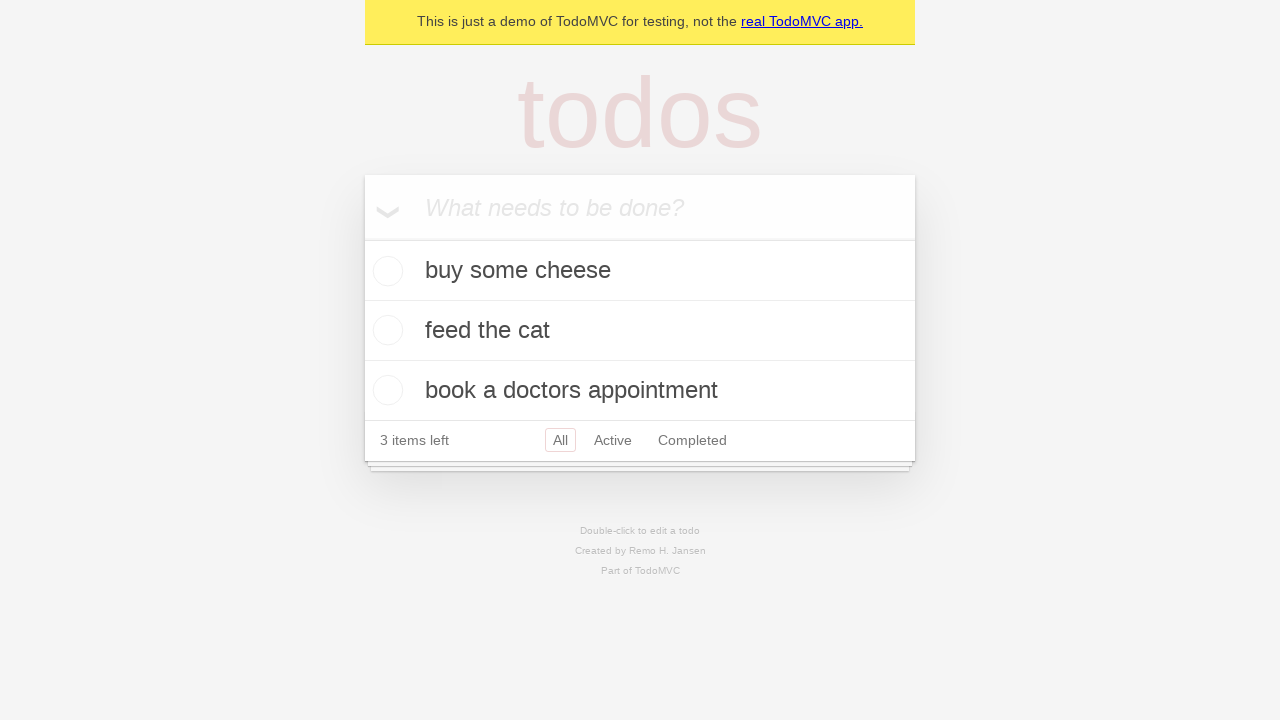

Verified all three todo items were appended to the list
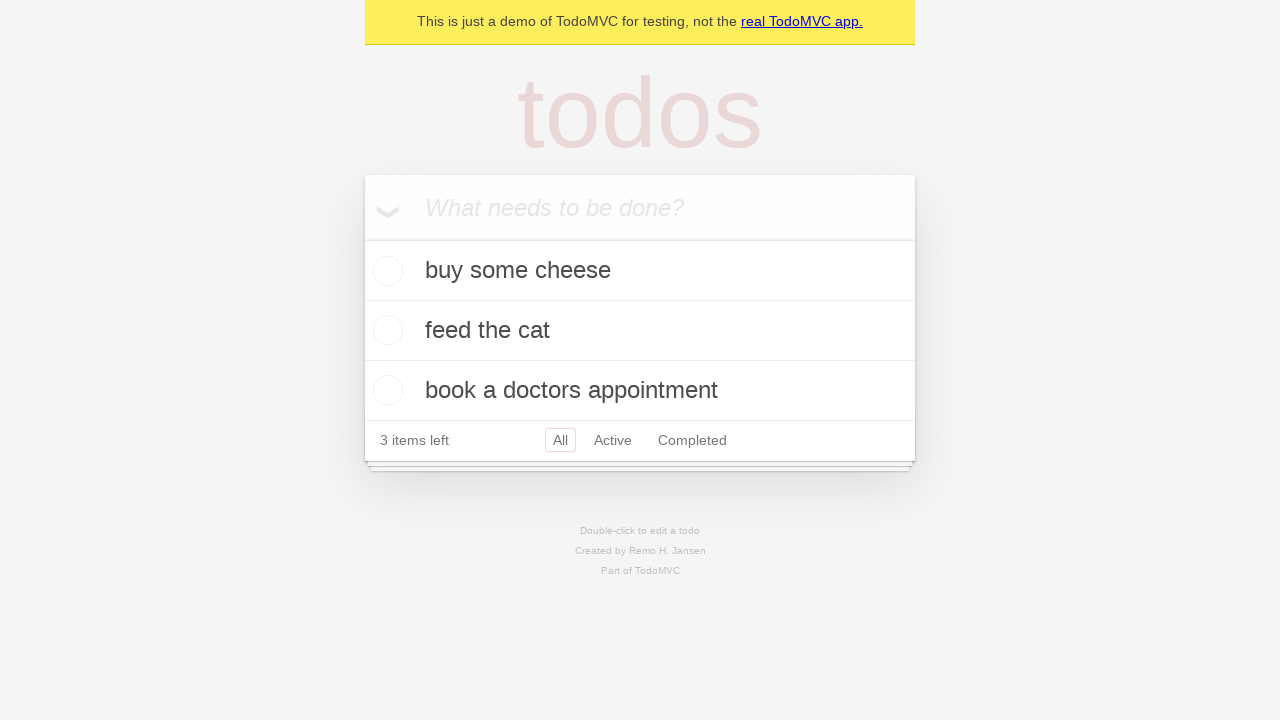

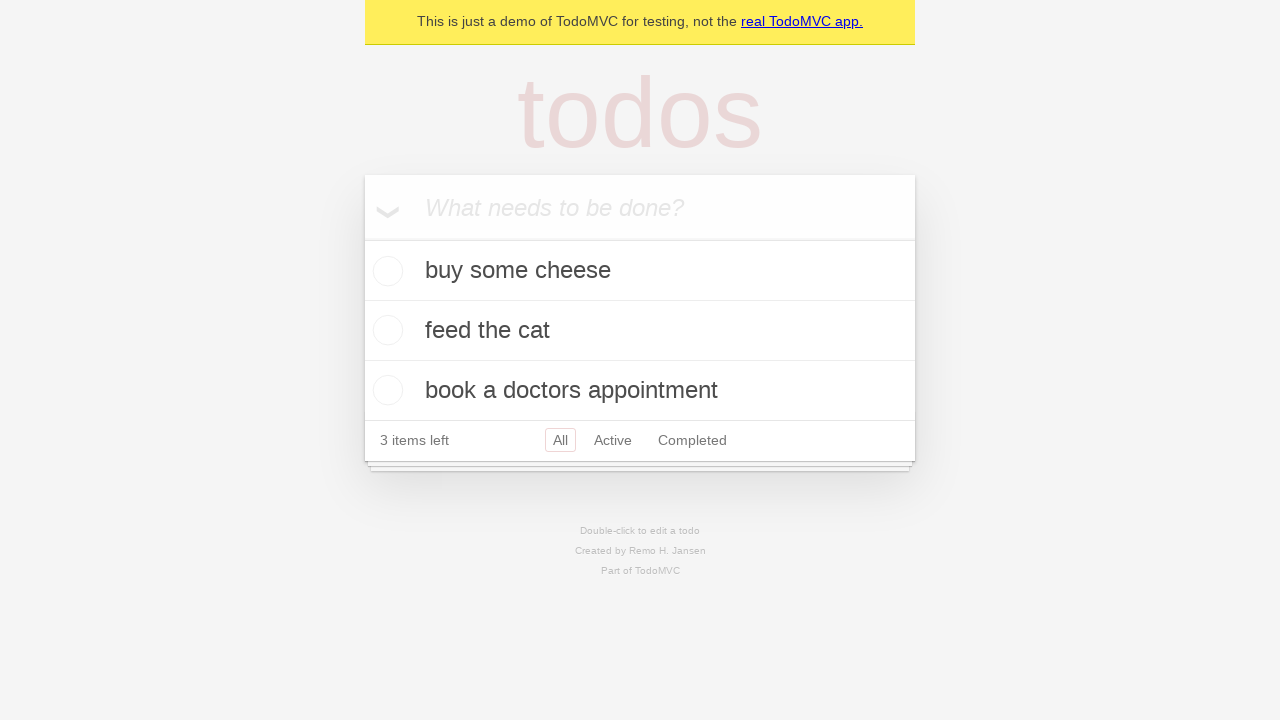